Navigates to the automation practice page and verifies the courses table with Python-related content is displayed

Starting URL: https://rahulshettyacademy.com/AutomationPractice/

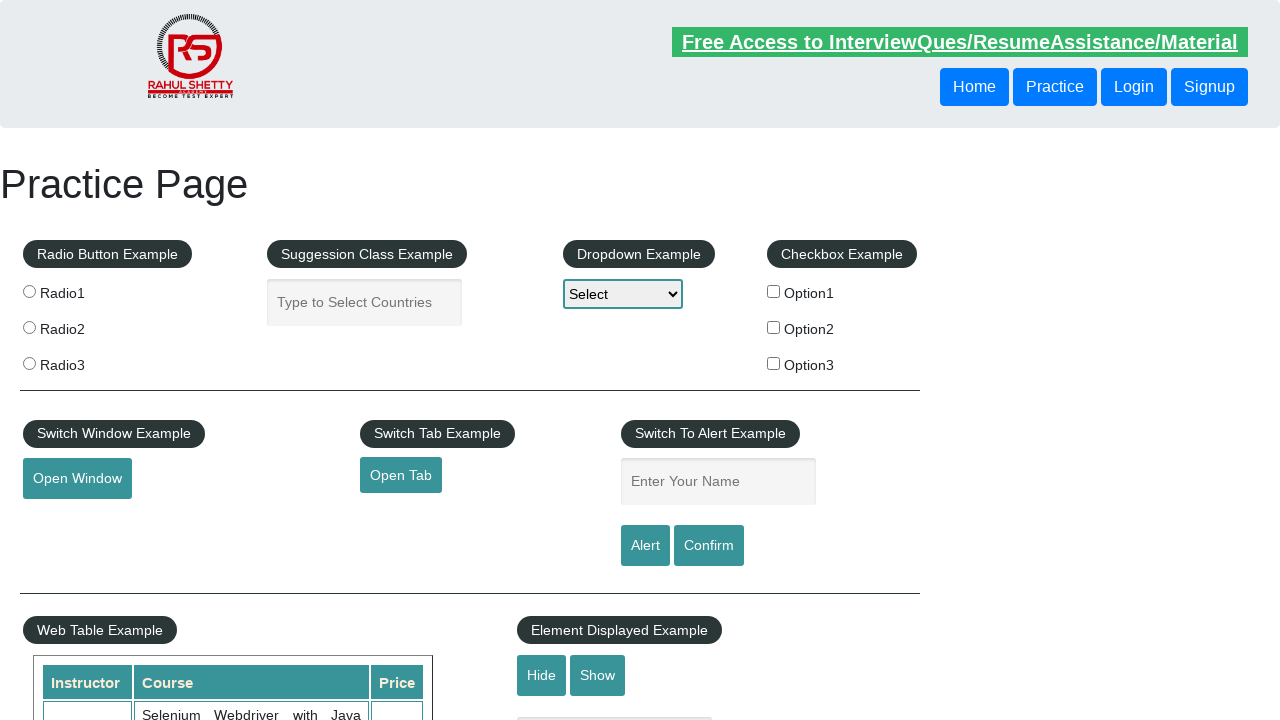

Courses table loaded and visible
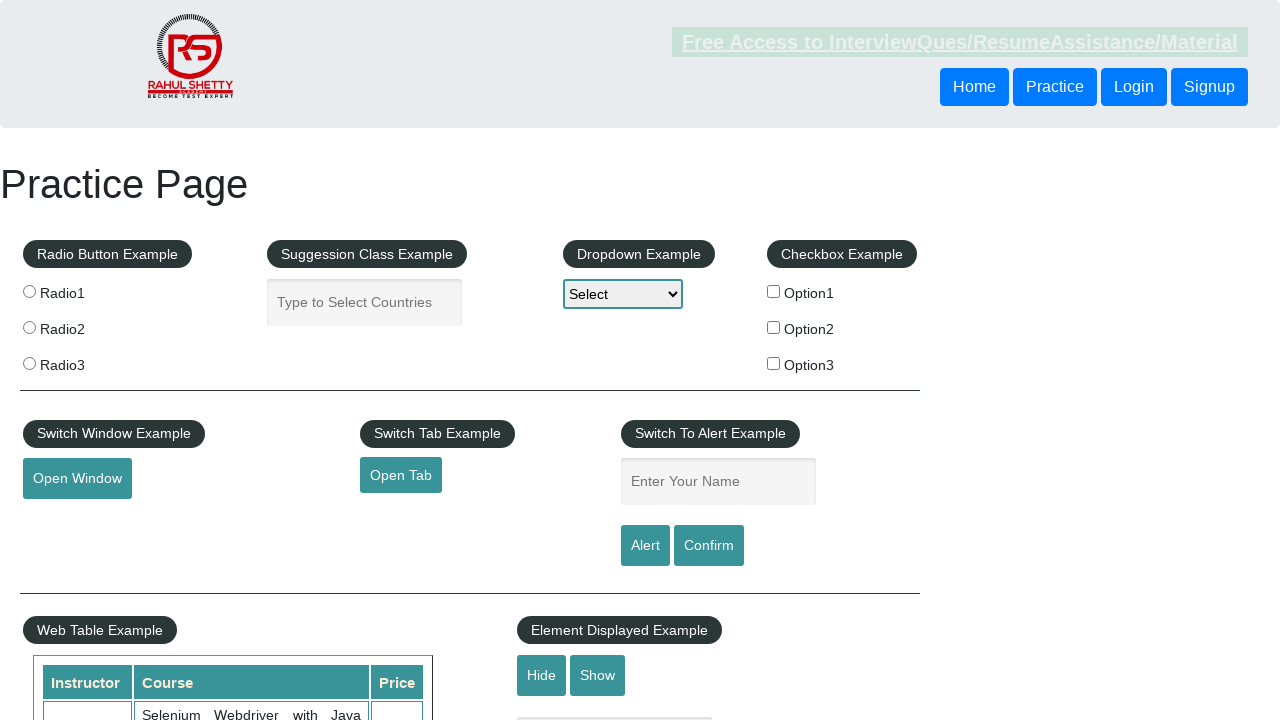

Table rows are present in courses table
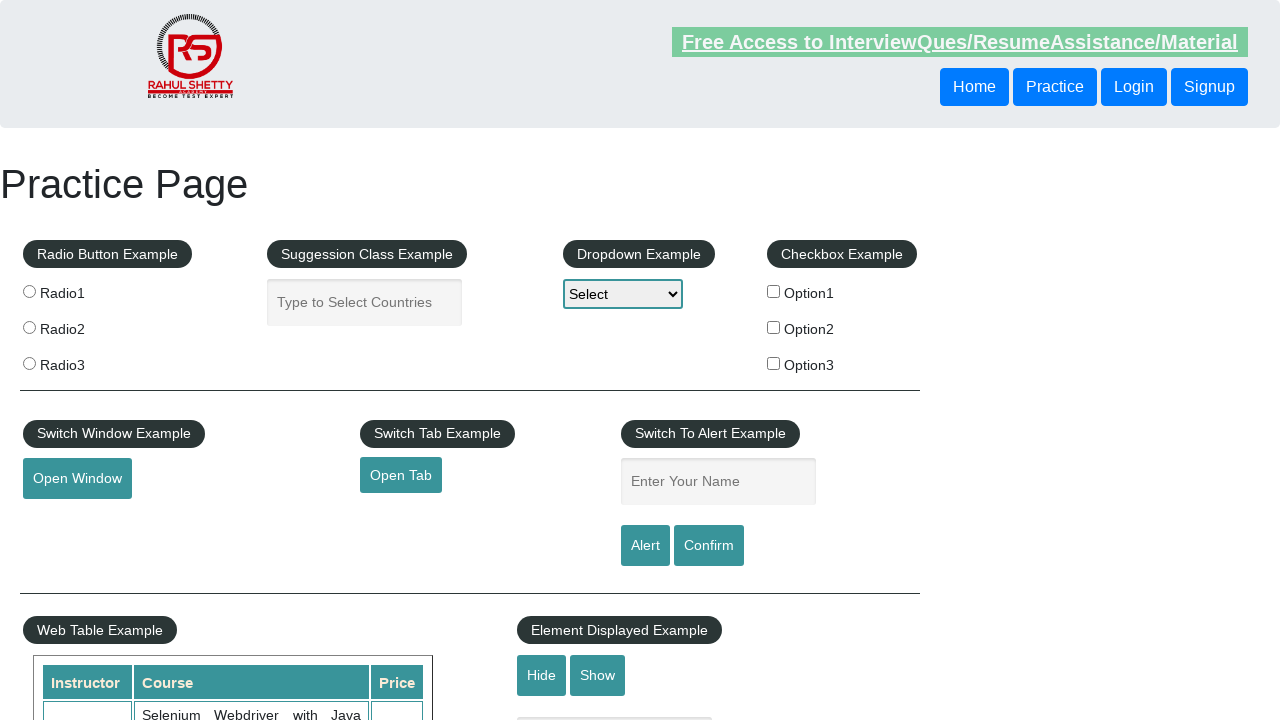

Python-related content found in courses table
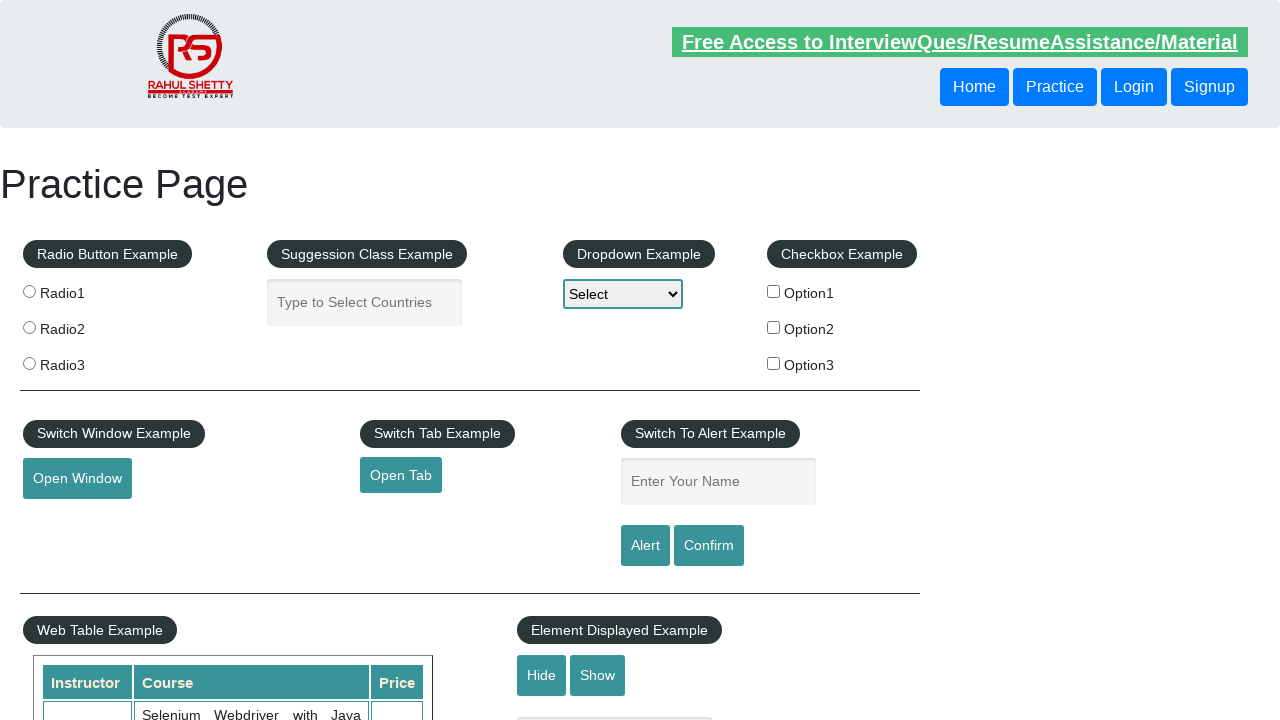

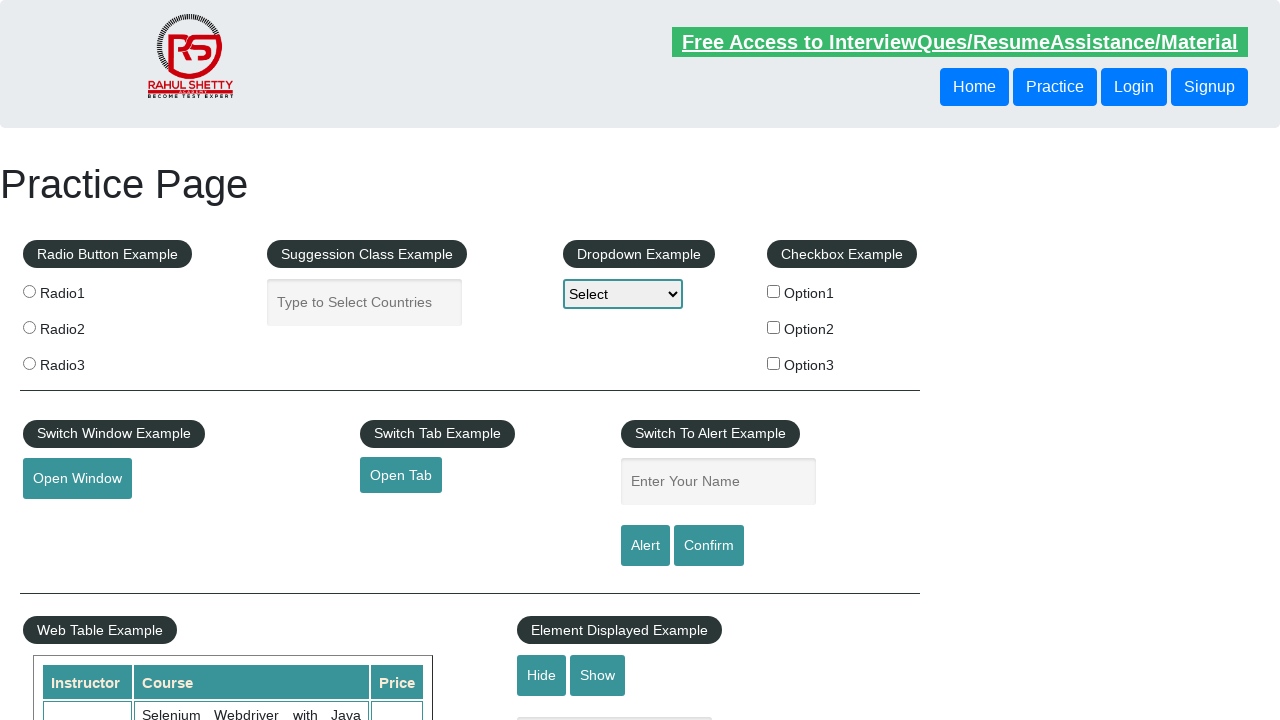